Tests adding a random item to the shopping cart from the menu page, then navigating to the cart and removing the item, verifying the cart becomes empty.

Starting URL: http://pizzeria.skillbox.cc/

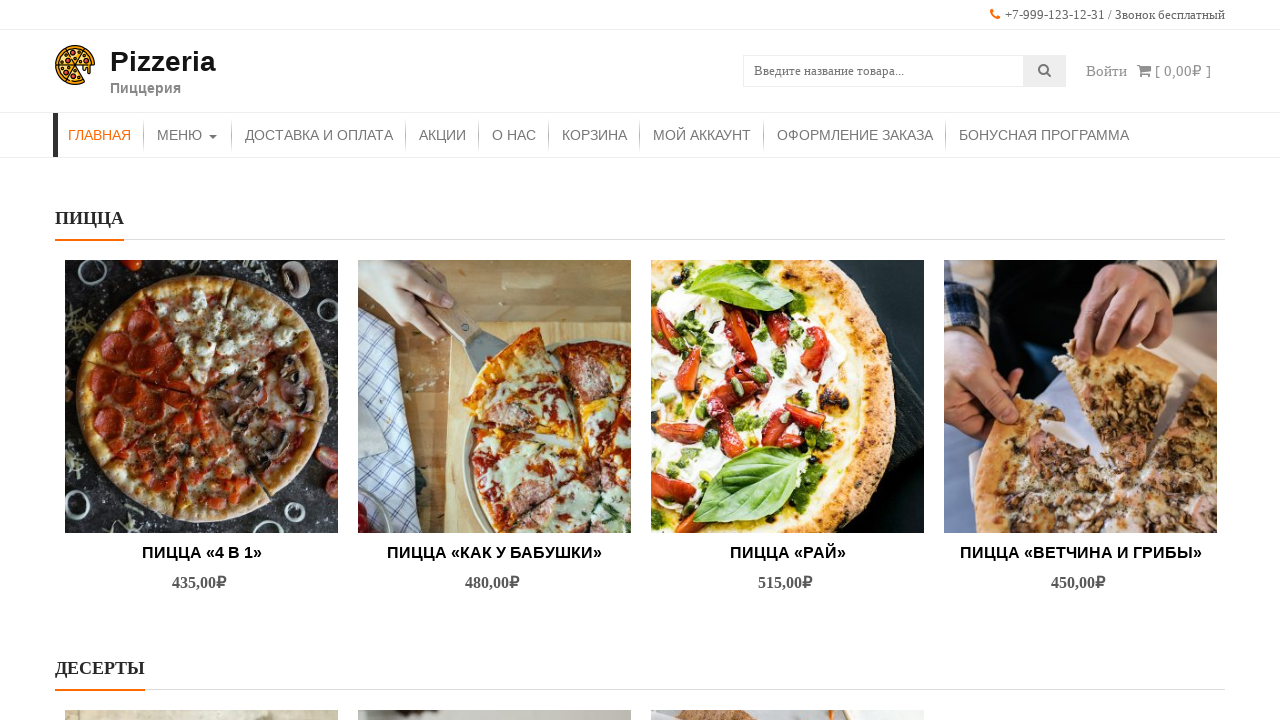

Navigated to menu page
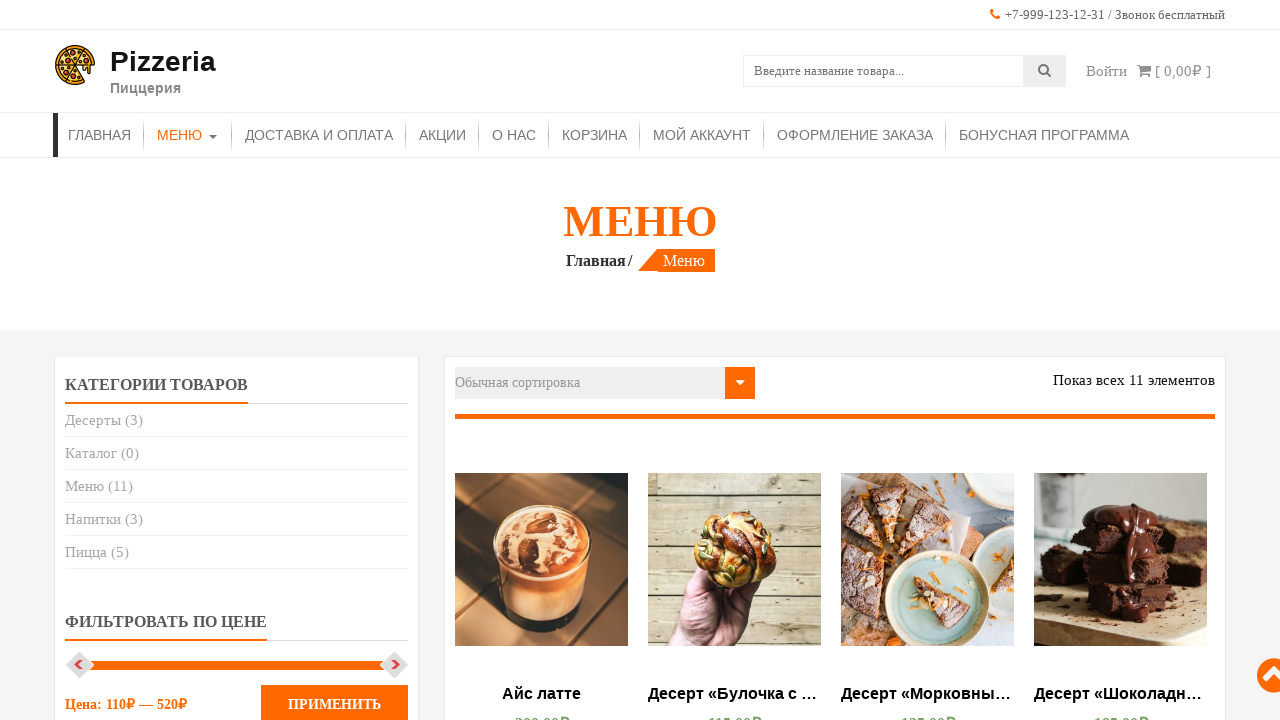

Products loaded on menu page
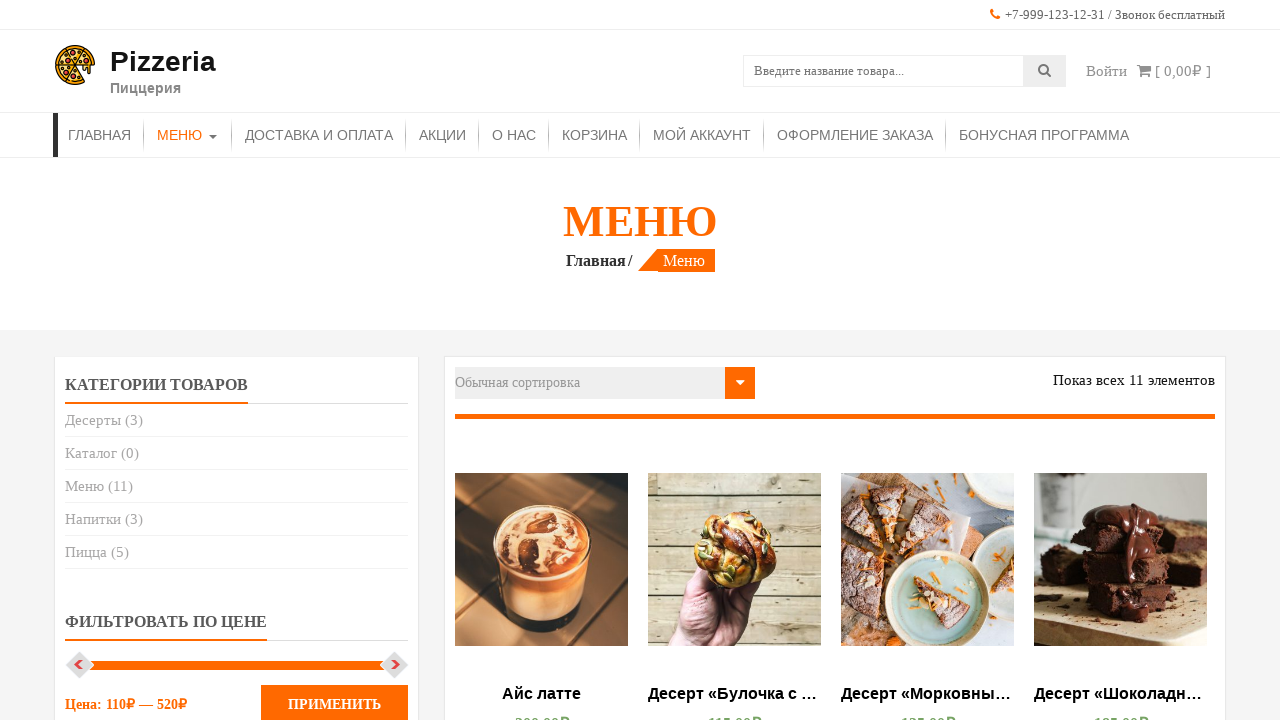

Selected random product at index 6
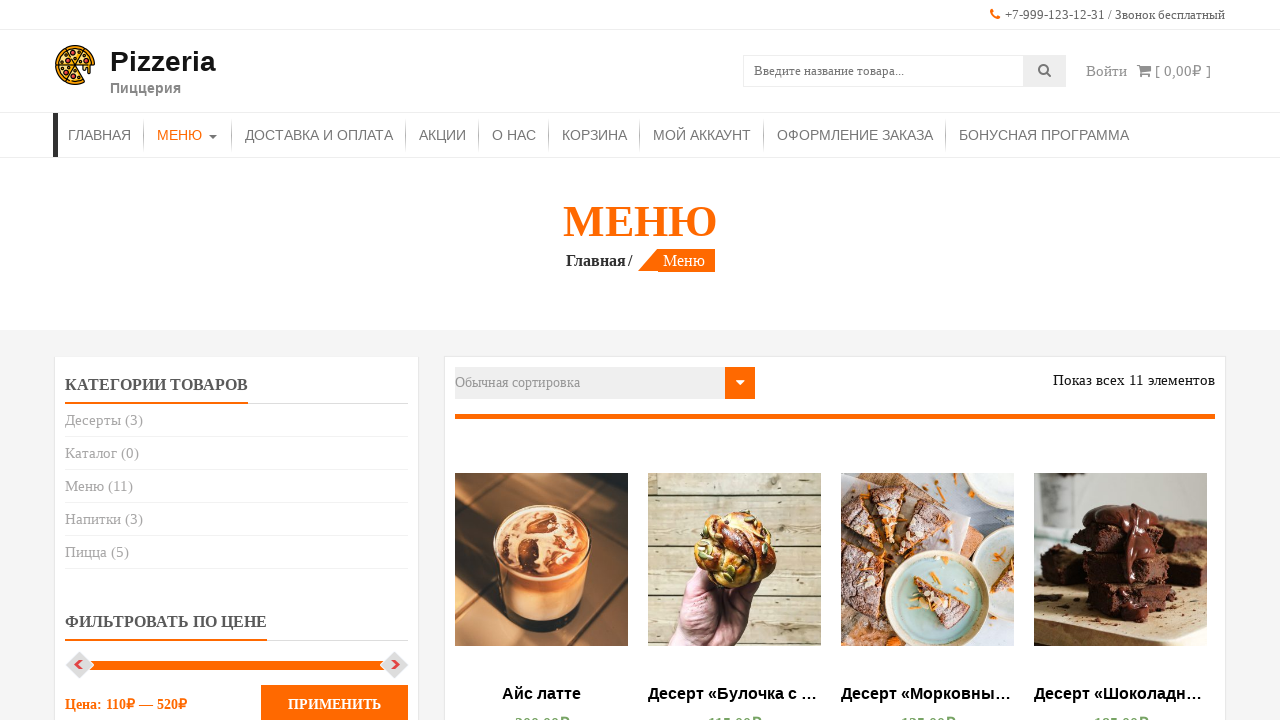

Clicked add to cart button on random product at (928, 360) on .product >> nth=6 >> .add_to_cart_button
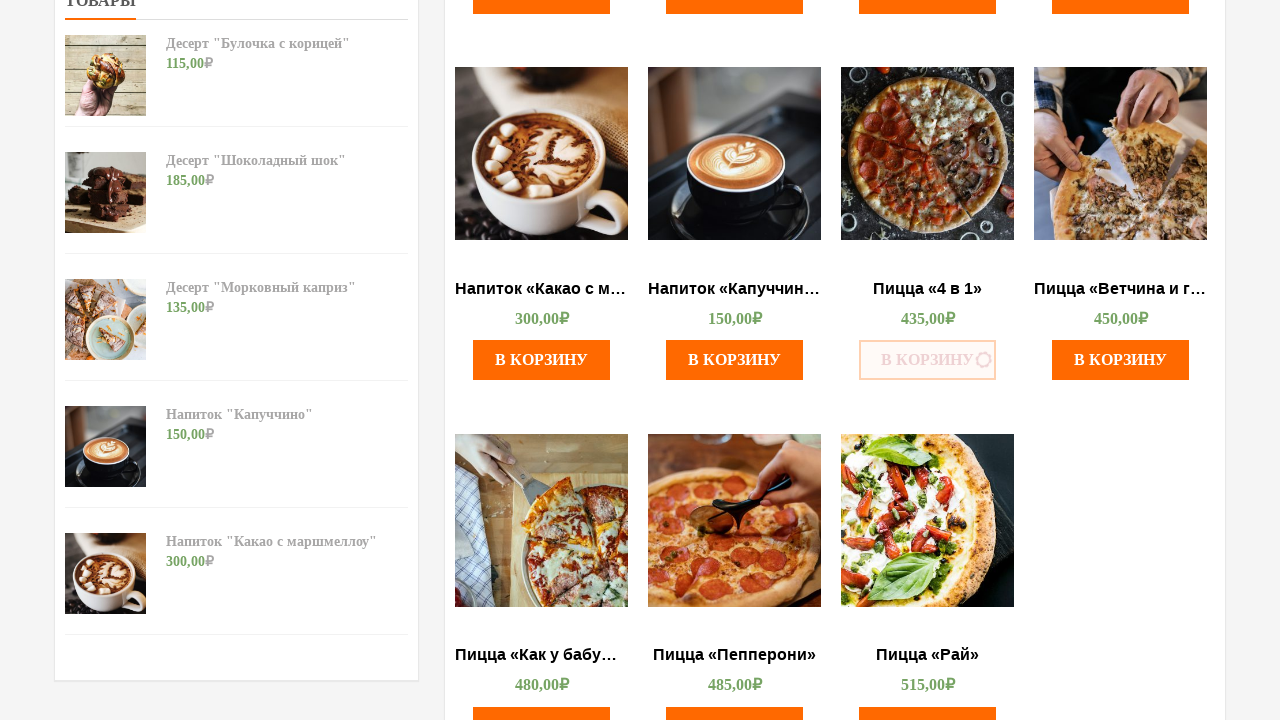

Waited for item to be added to cart
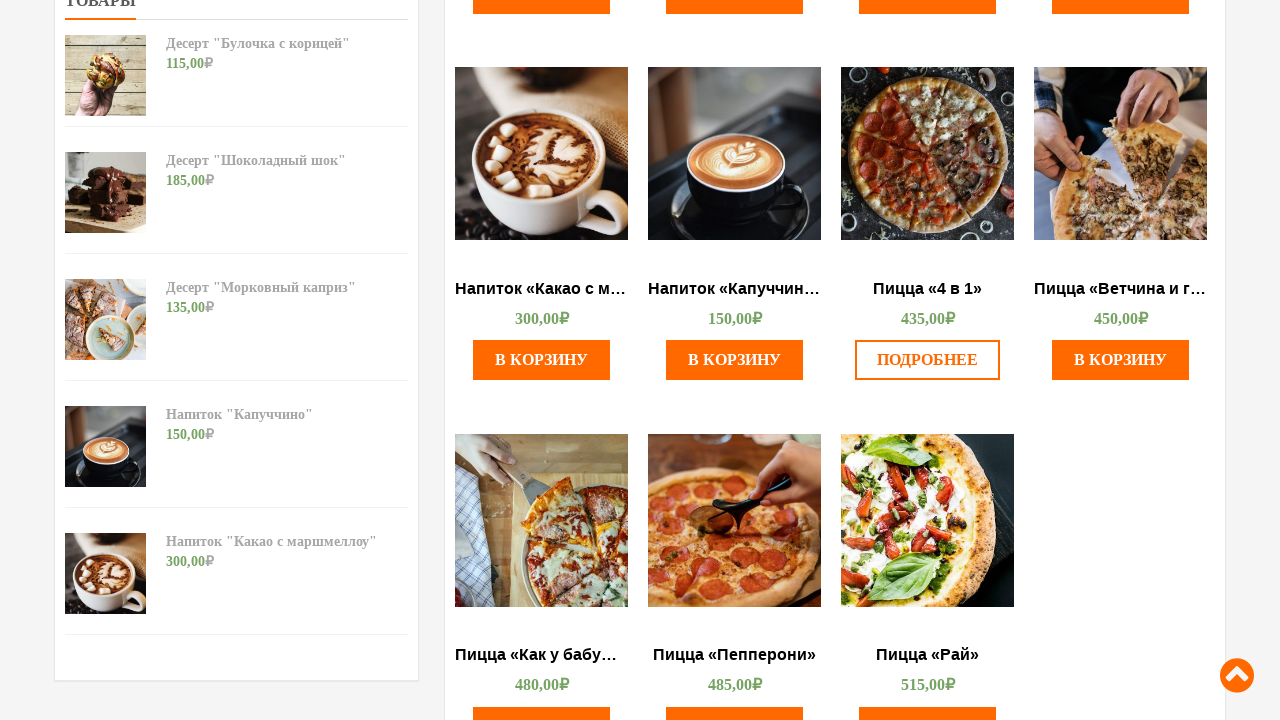

Navigated to cart page
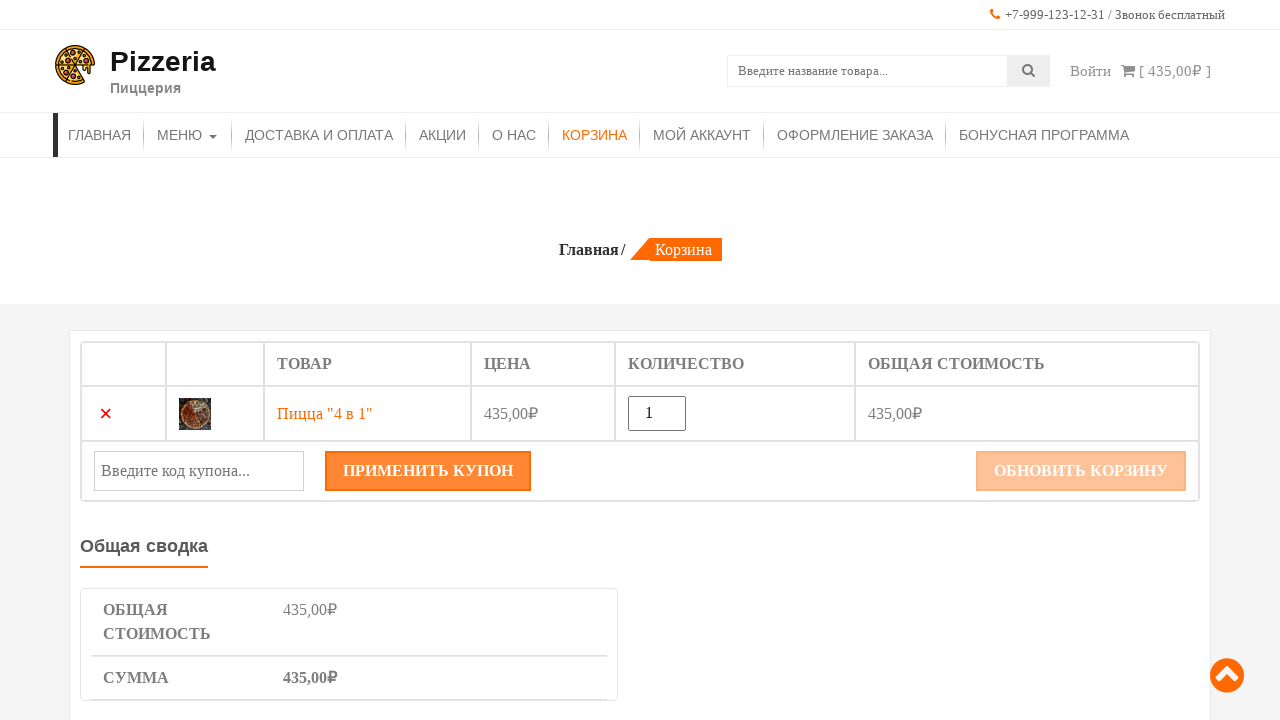

Cart loaded with items
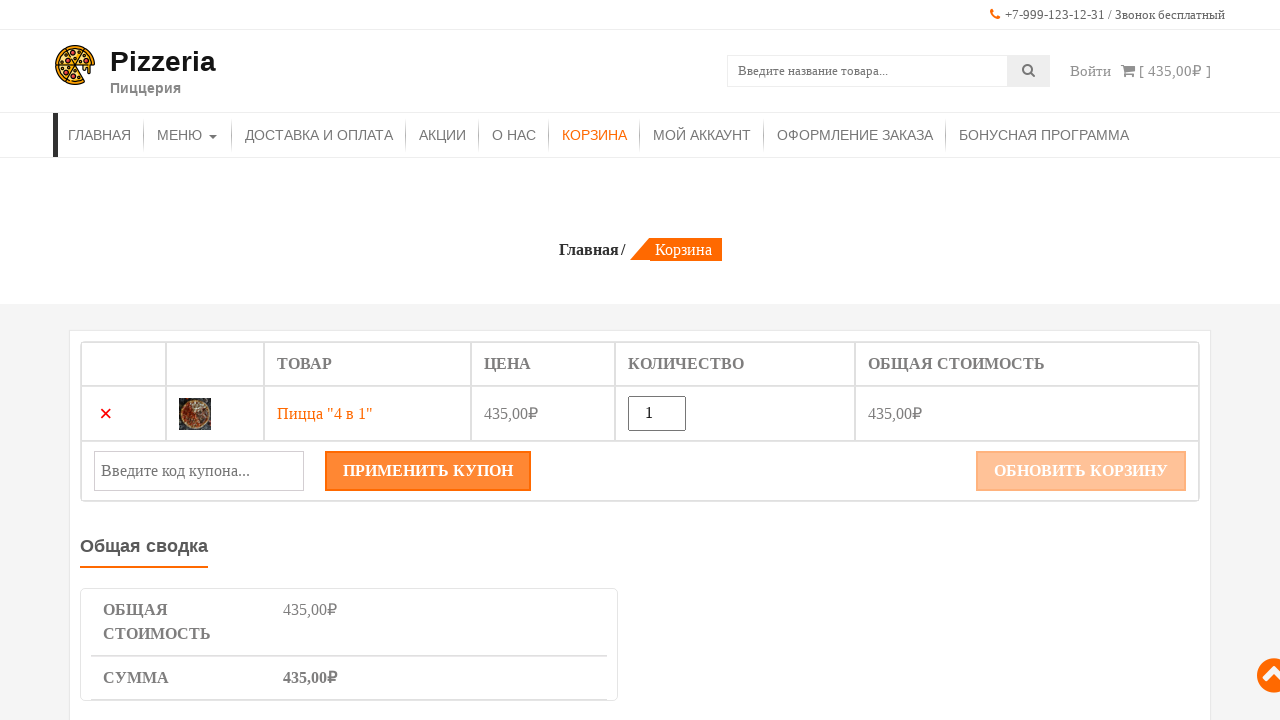

Clicked remove button to delete item from cart at (106, 414) on .remove >> nth=0
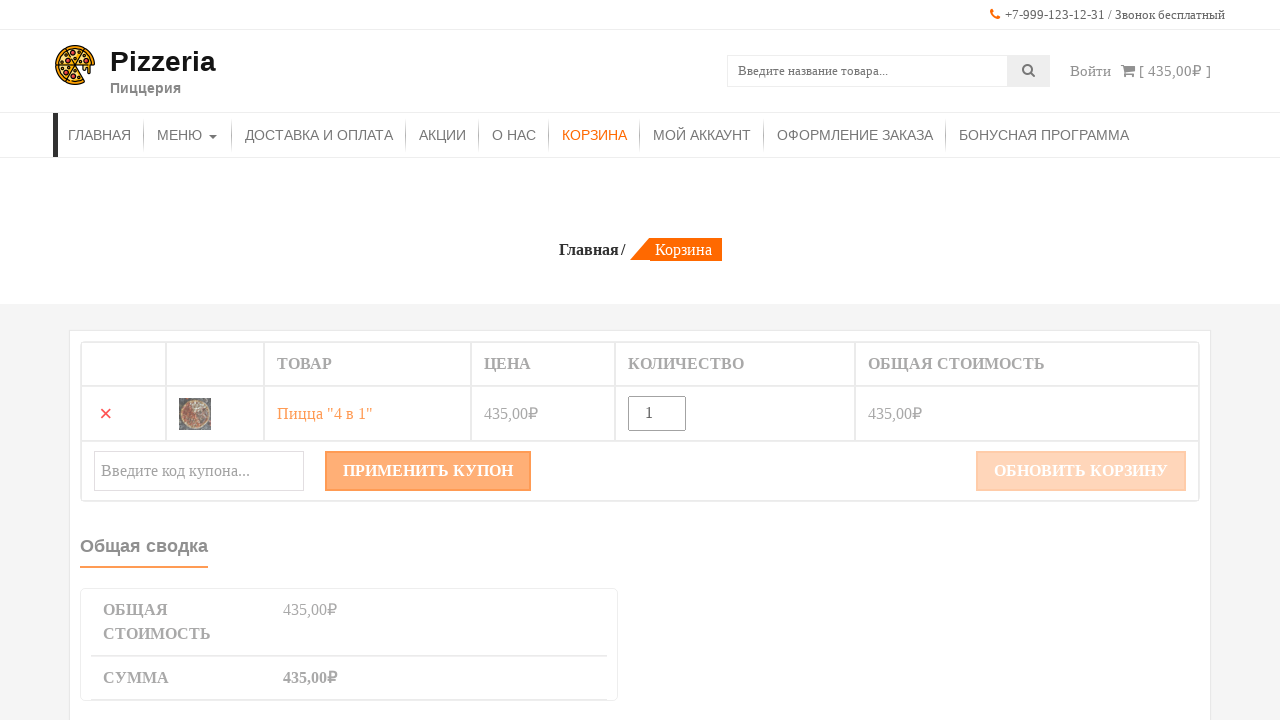

Verified cart is empty
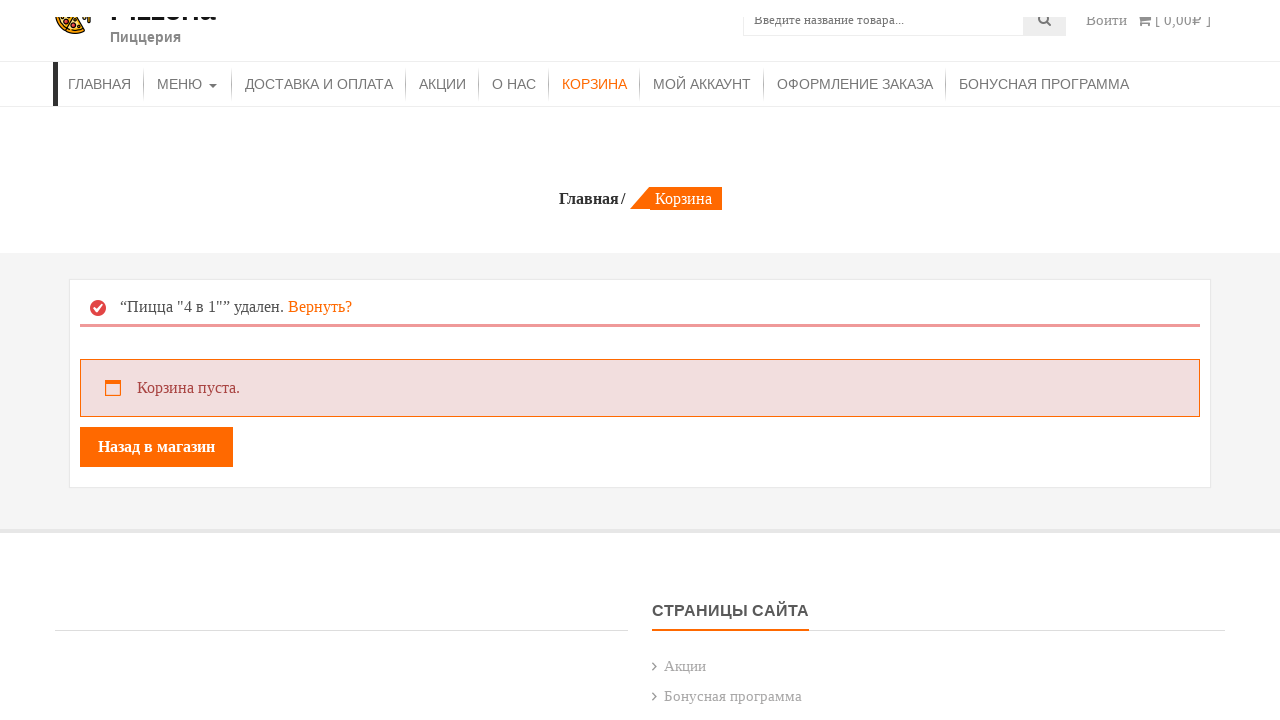

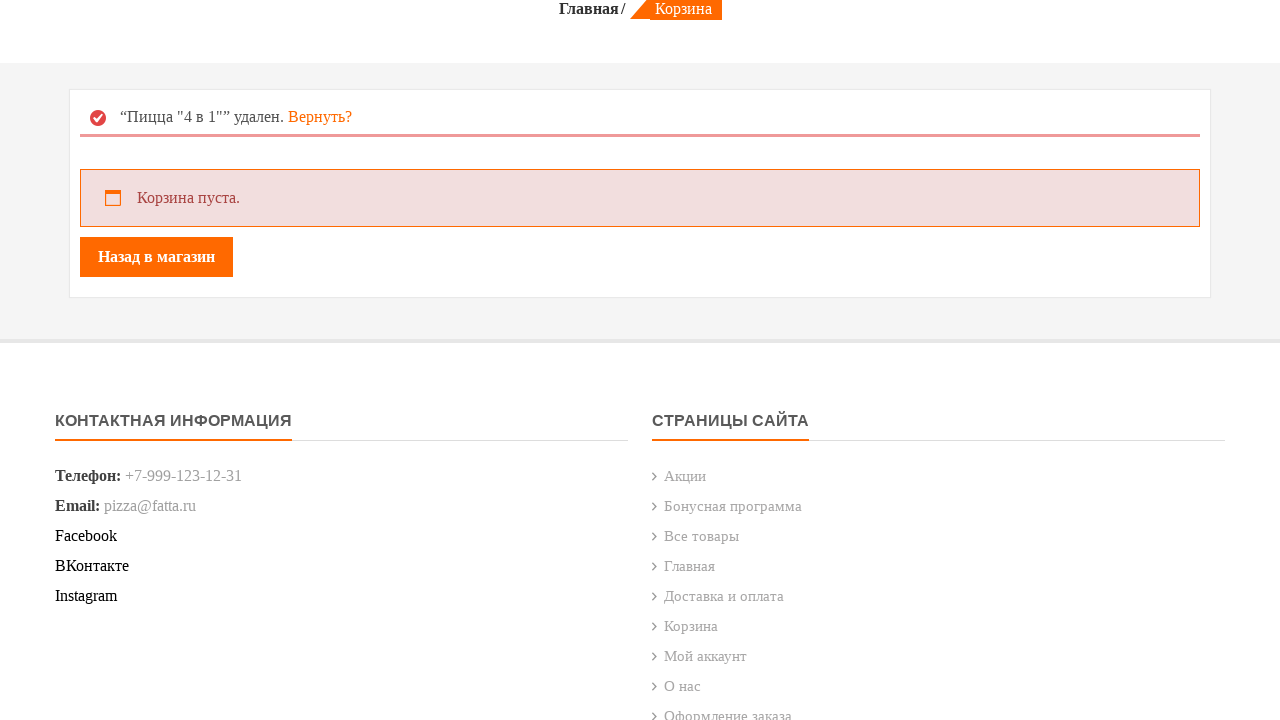